Tests JavaScript alert handling by clicking a button that triggers an alert, accepting the alert, and verifying the result message is displayed correctly

Starting URL: https://the-internet.herokuapp.com/javascript_alerts

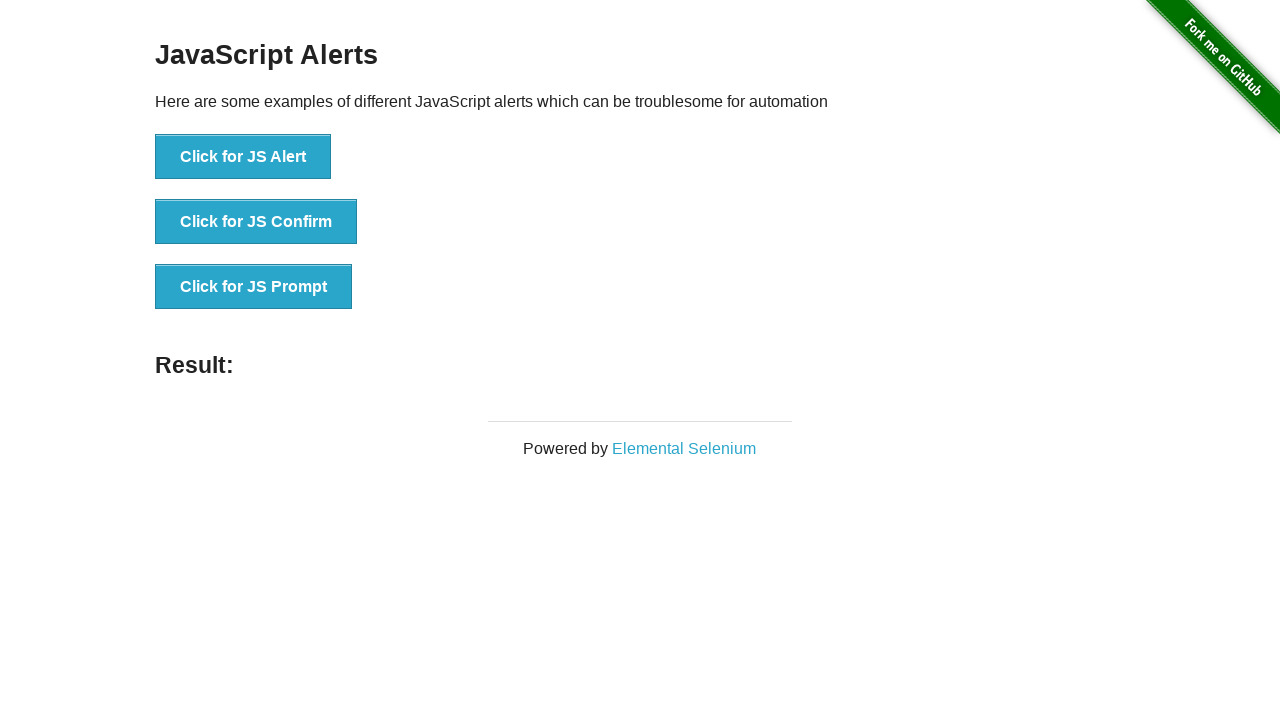

Clicked button to trigger JavaScript alert at (243, 157) on xpath=//*[text()='Click for JS Alert']
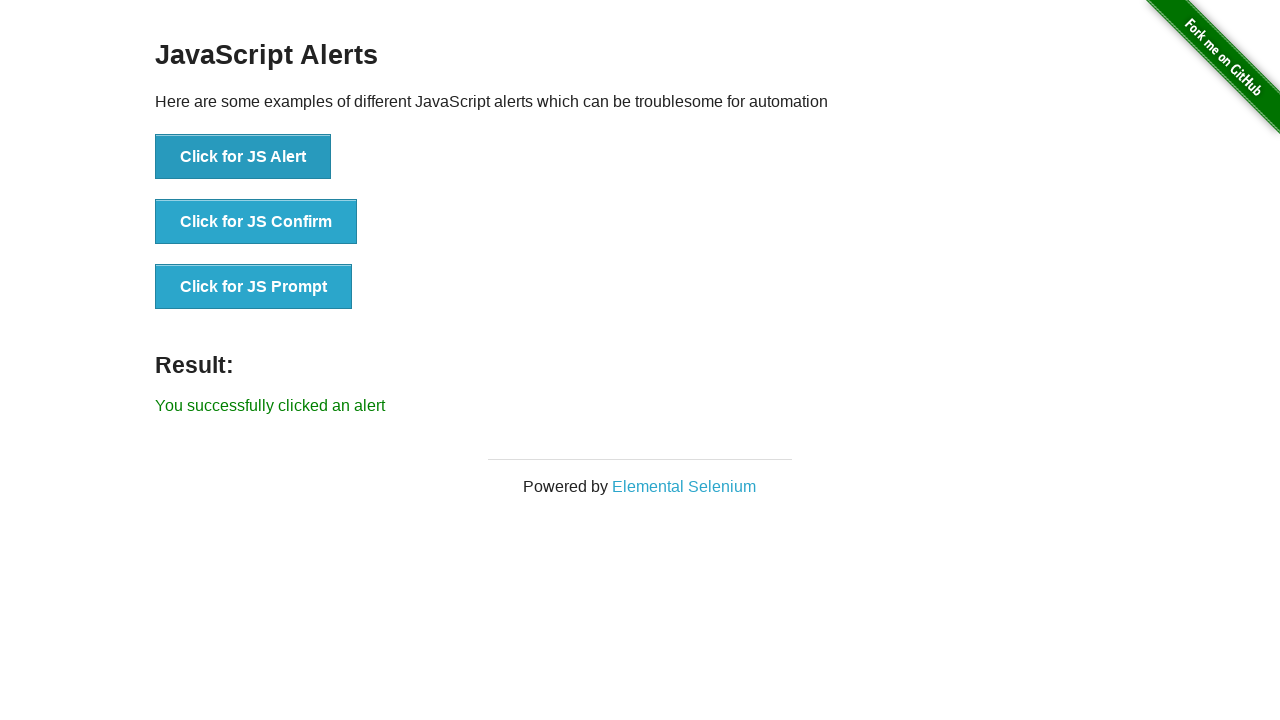

Set up dialog handler to accept alerts
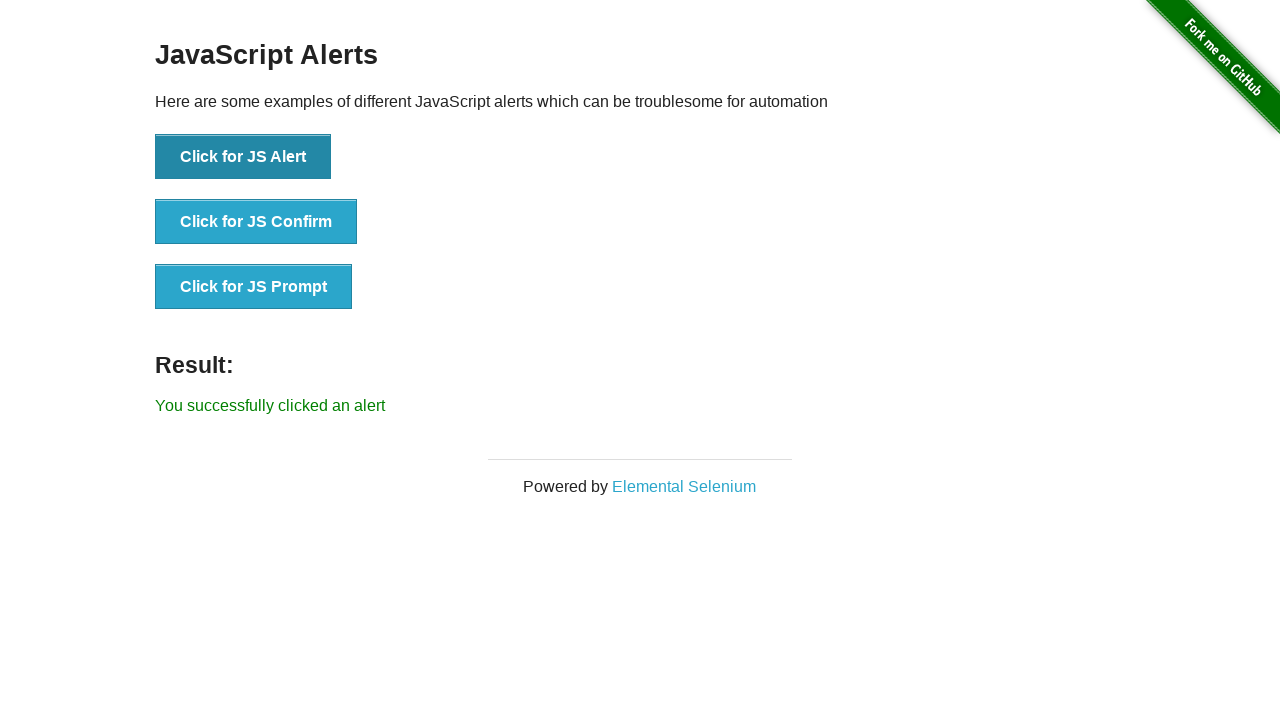

Waited for result message element to appear
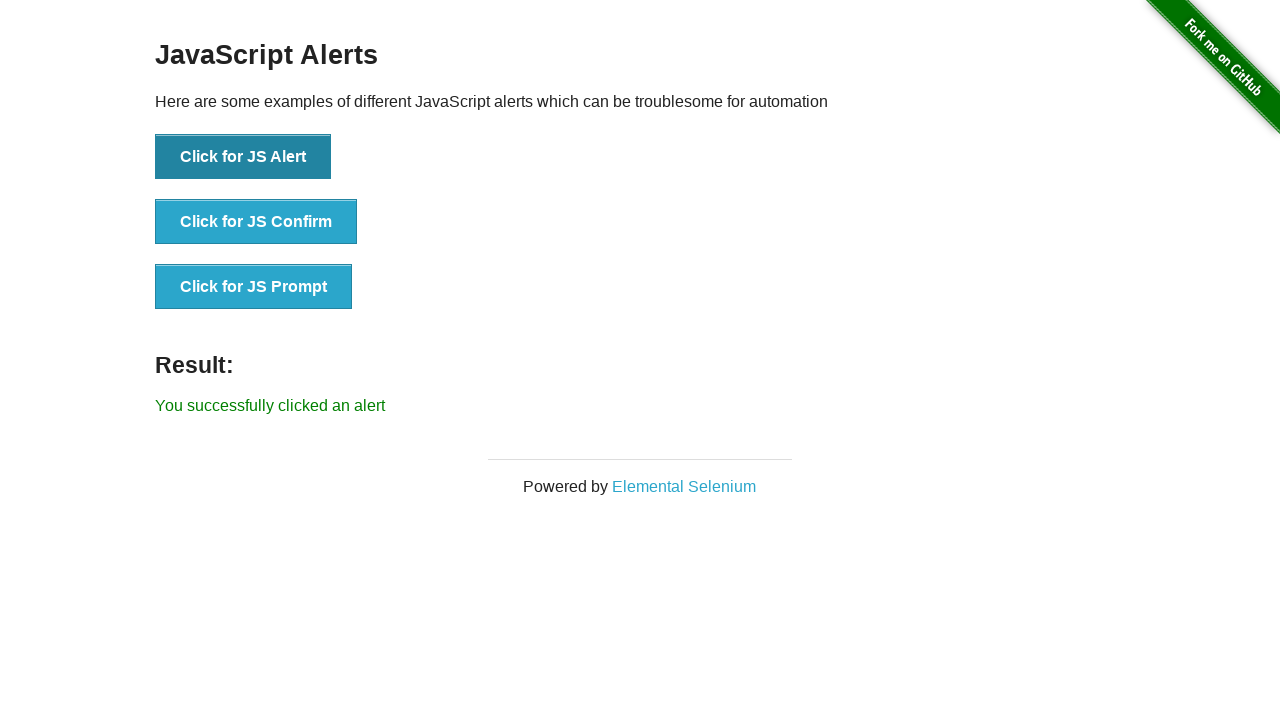

Retrieved result message text
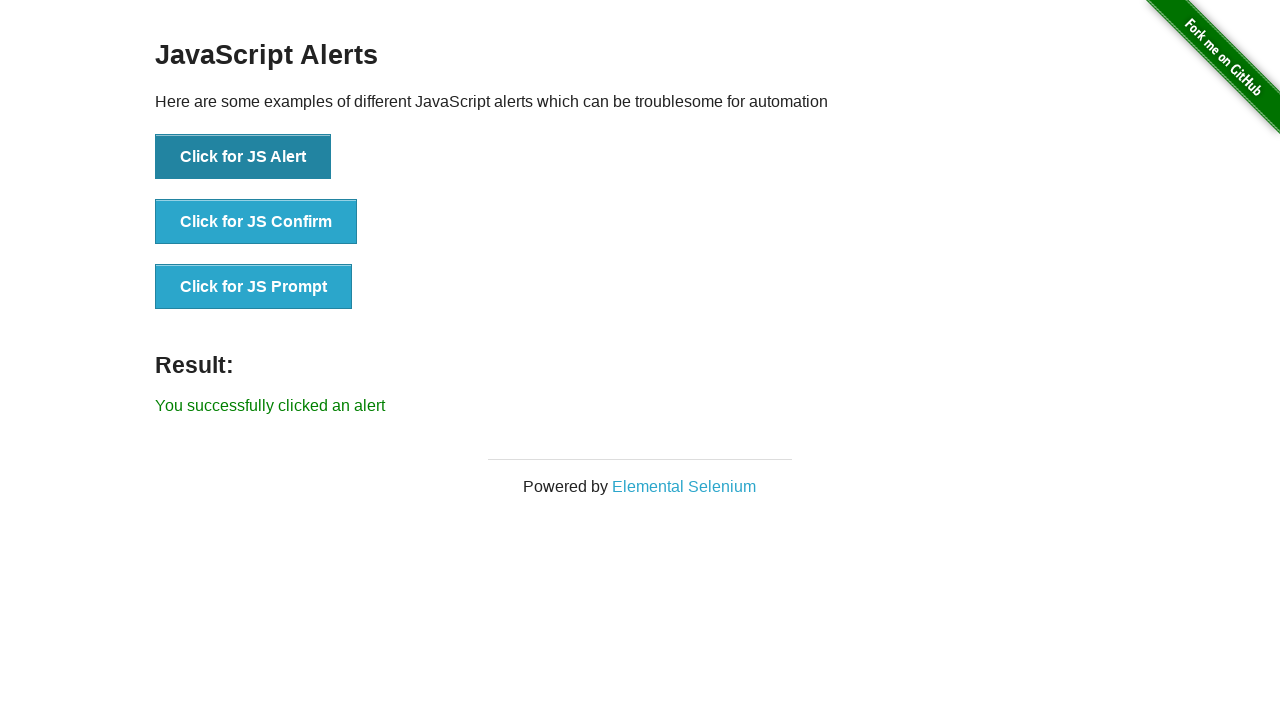

Verified result message displays 'You successfully clicked an alert'
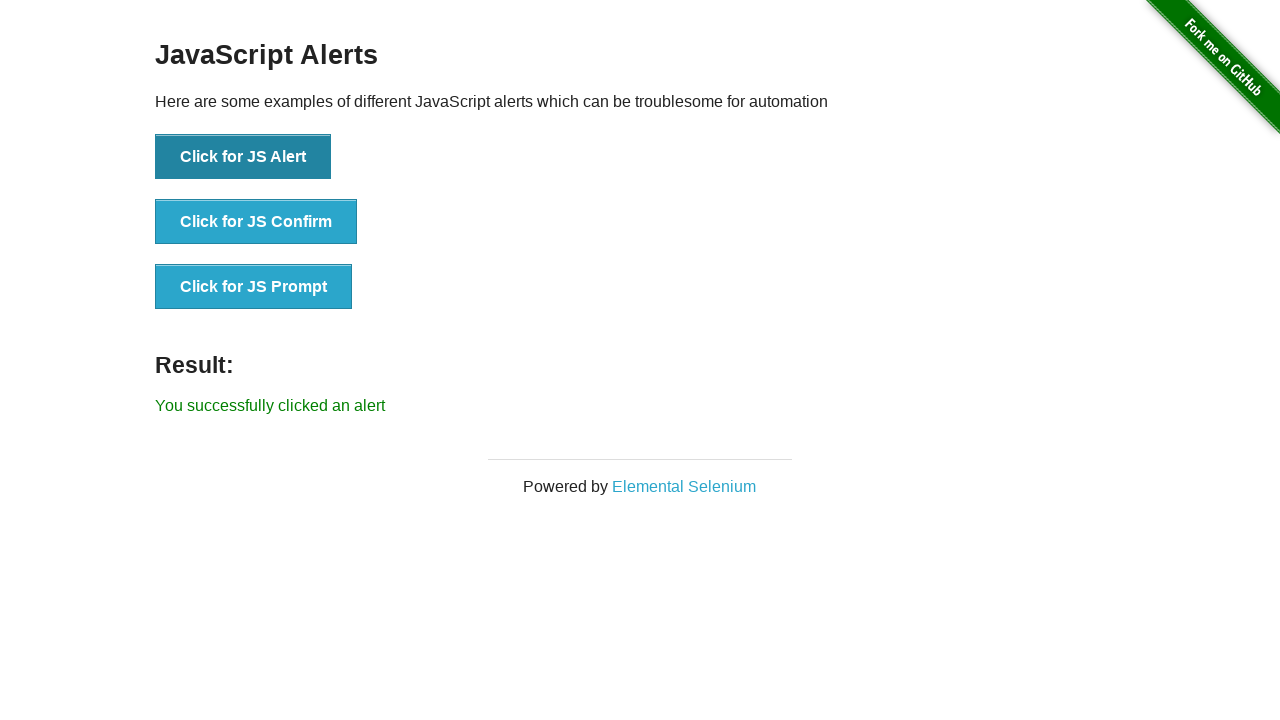

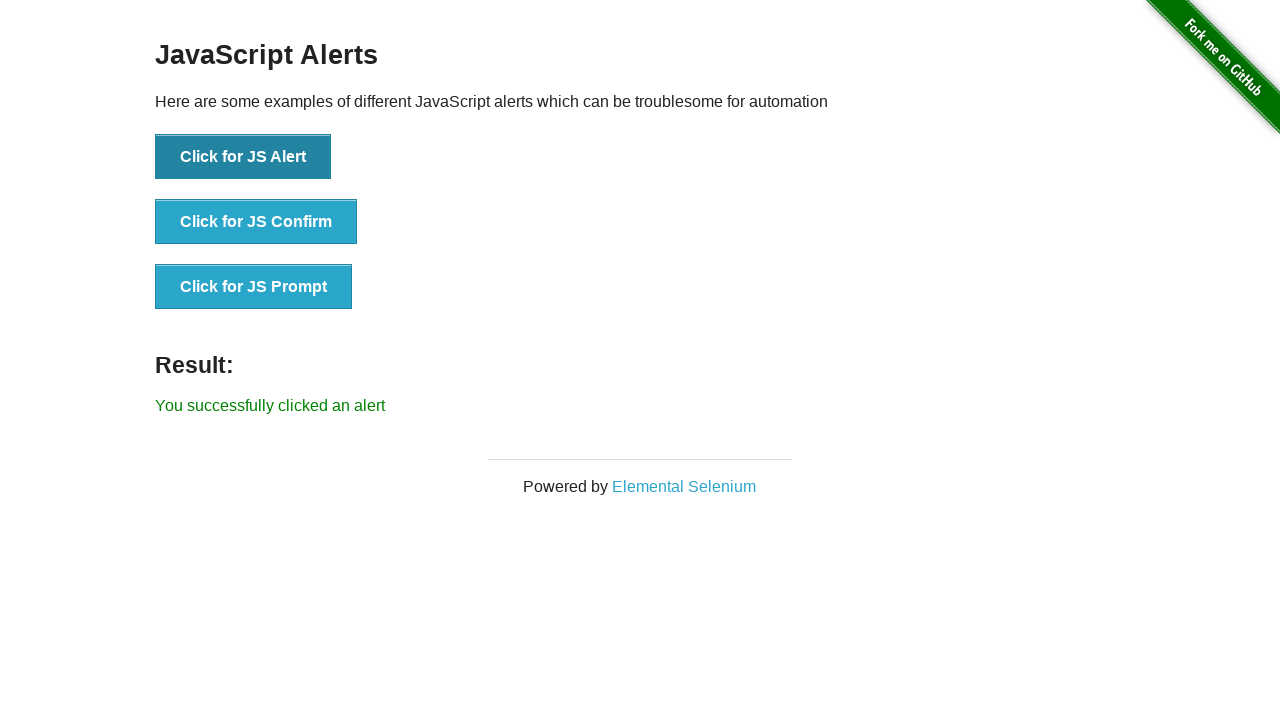